Tests the old style select menu dropdown by selecting options using index, visible text, and value methods

Starting URL: https://demoqa.com/select-menu

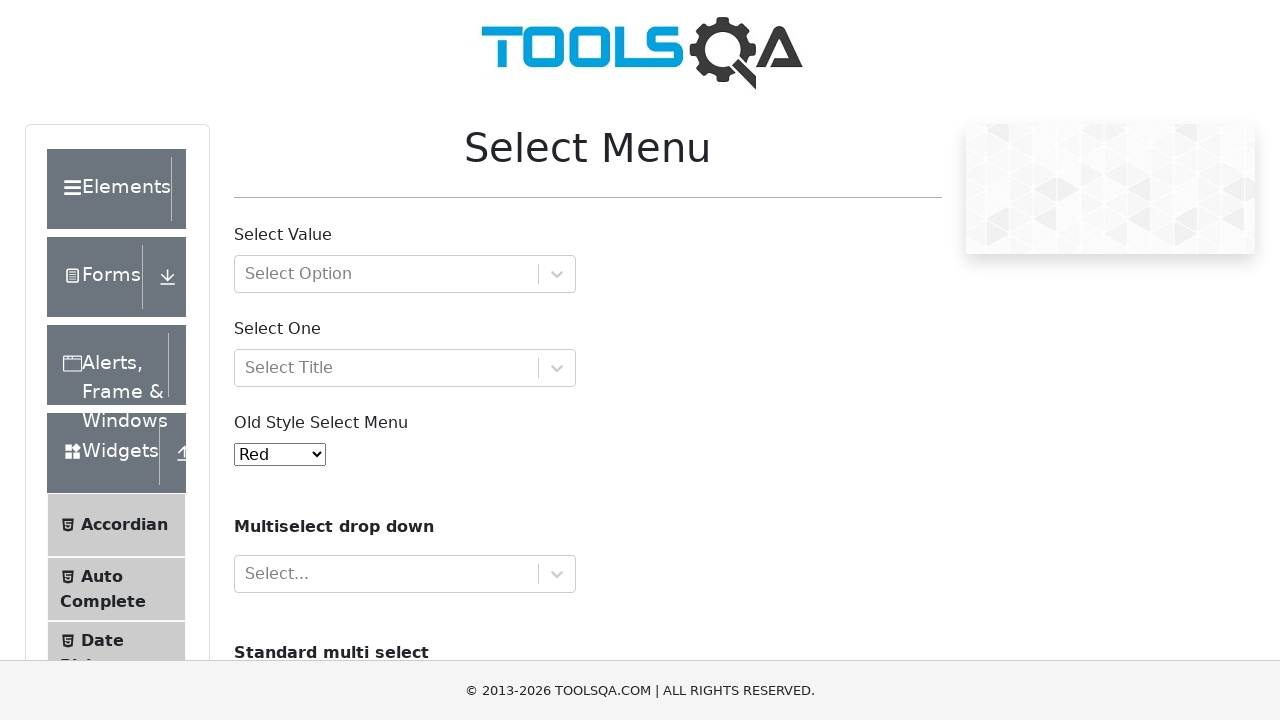

Selected 'Purple' option using index 4 from old style select menu on #oldSelectMenu
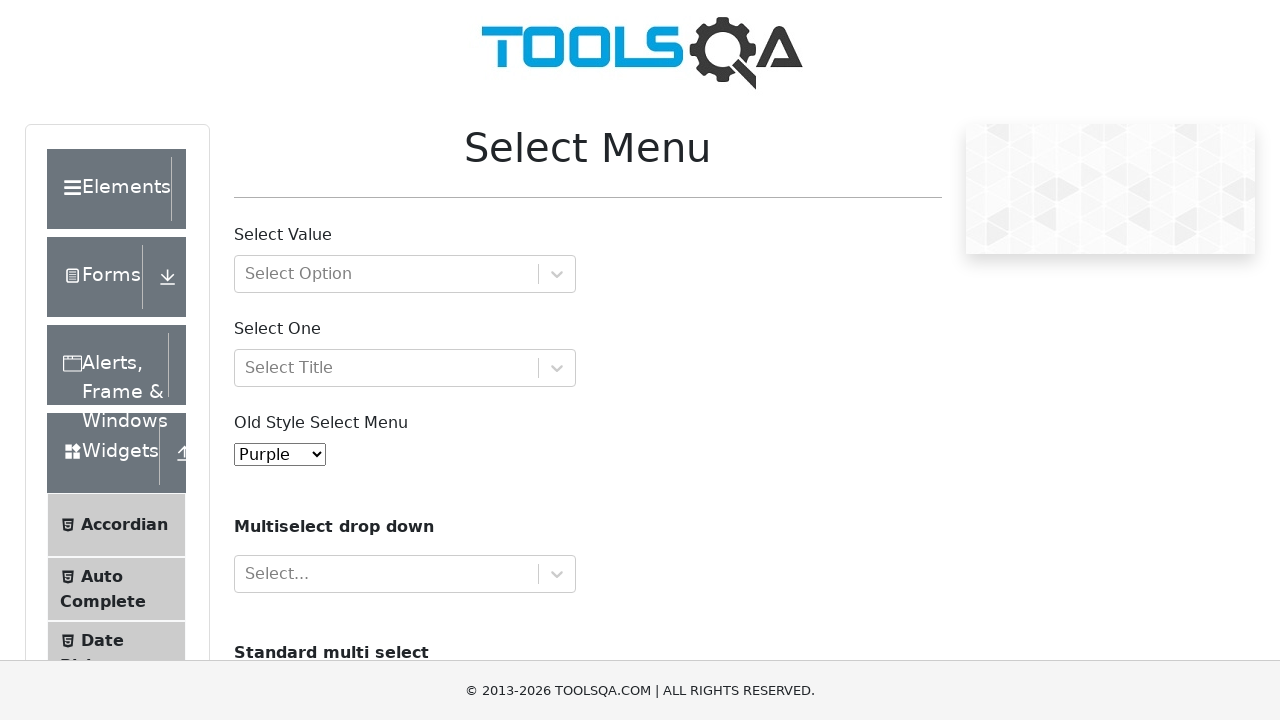

Selected 'Magenta' option using visible text label on #oldSelectMenu
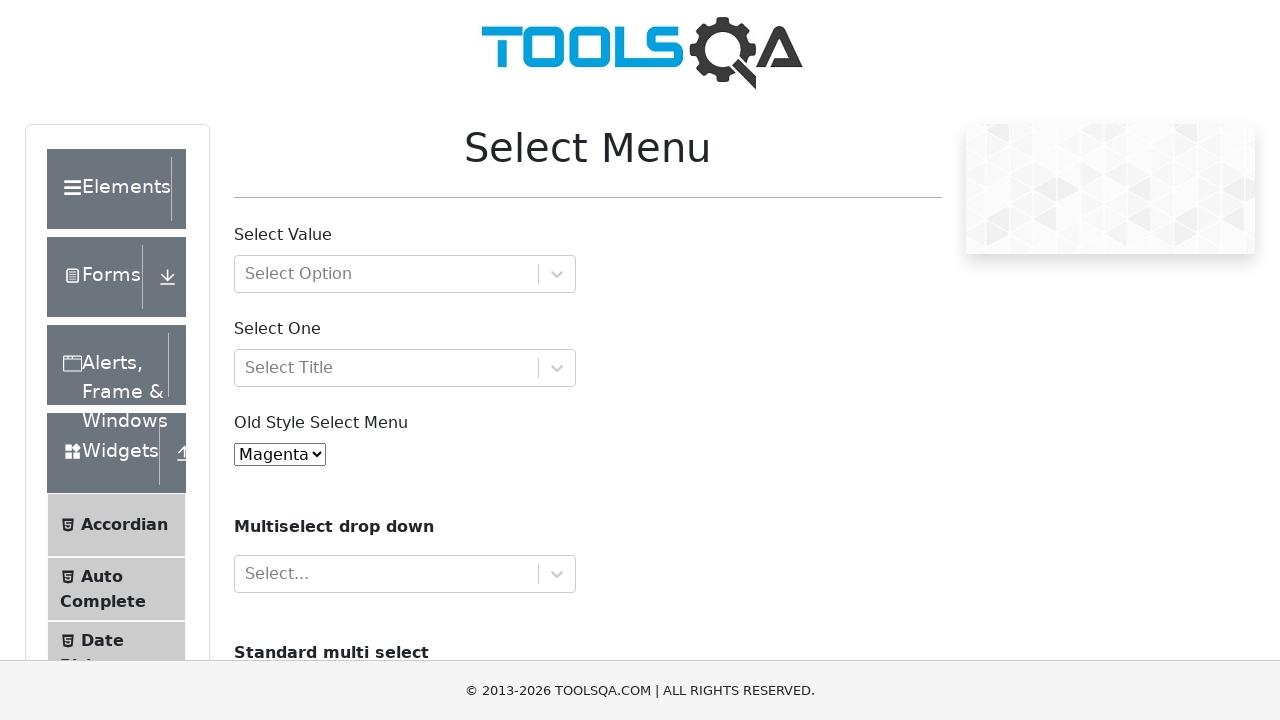

Selected 'White' option using value '6' on #oldSelectMenu
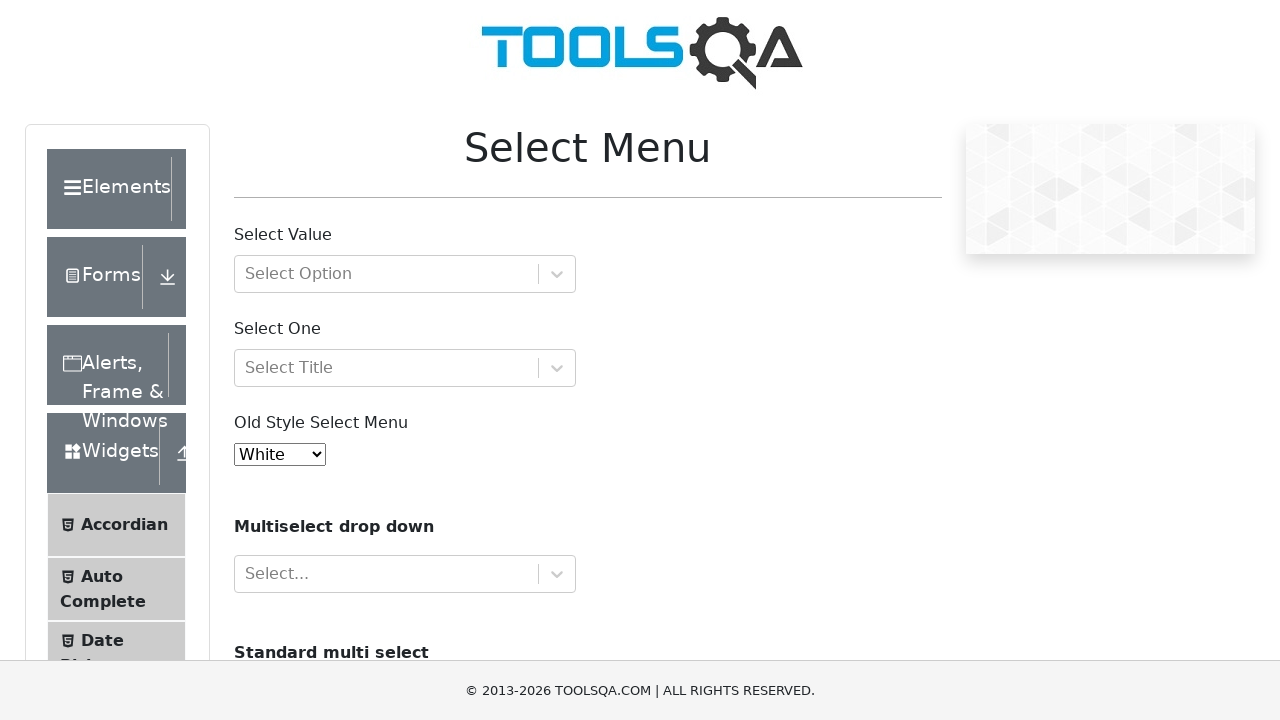

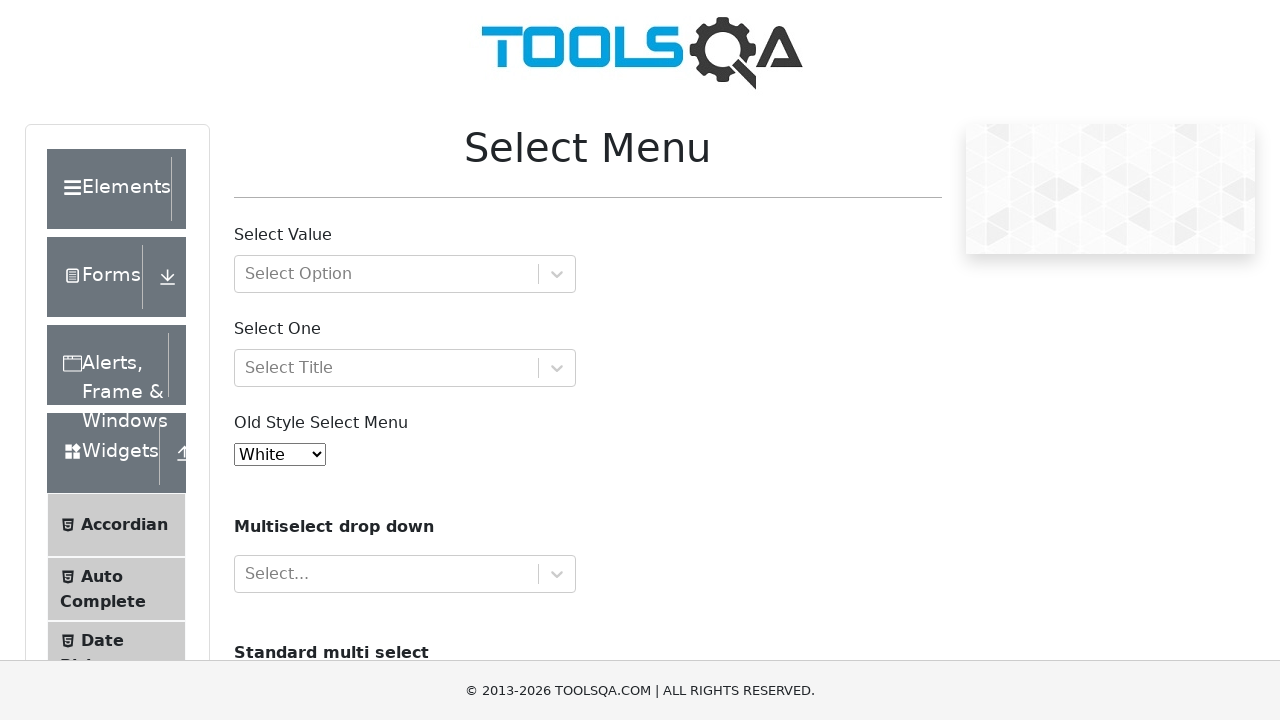